Tests JavaScript alert handling by clicking a button that triggers a delayed alert, then capturing the alert text and accepting it

Starting URL: https://ineuron-courses.vercel.app/practise

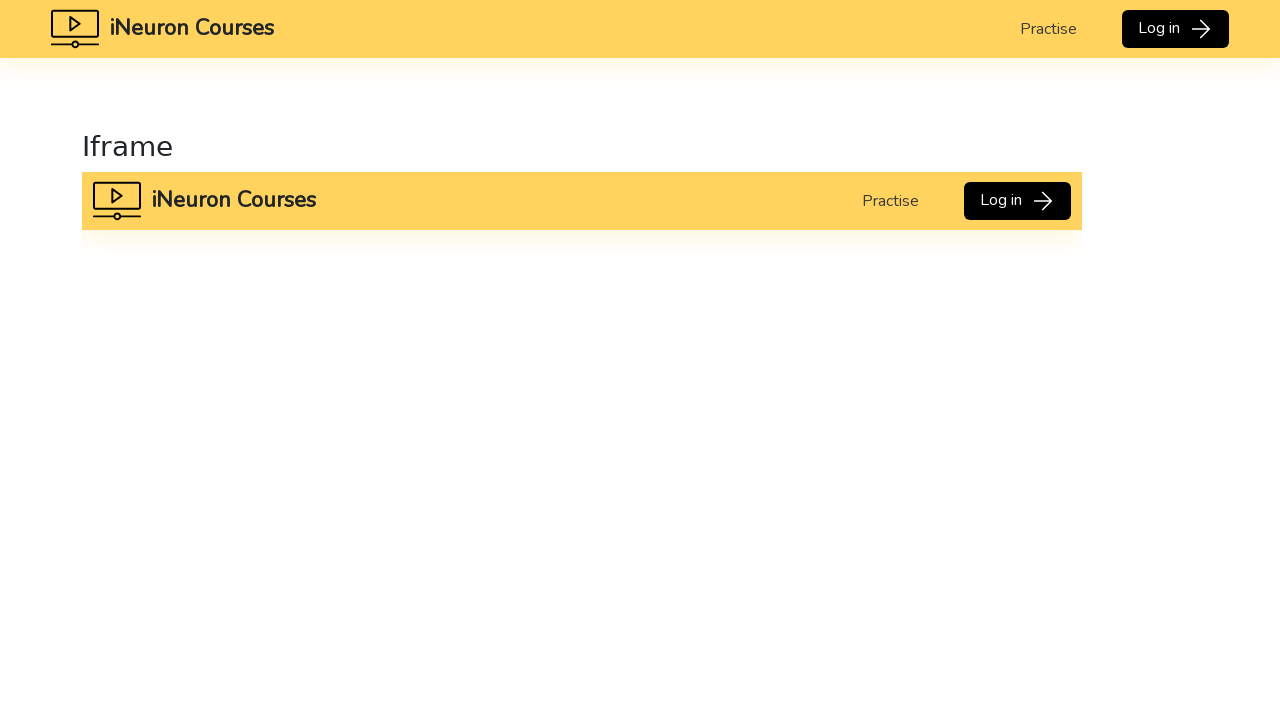

Clicked button to trigger delayed alert (5 second delay) at (177, 373) on xpath=//button[normalize-space()='Click to see after 5s']
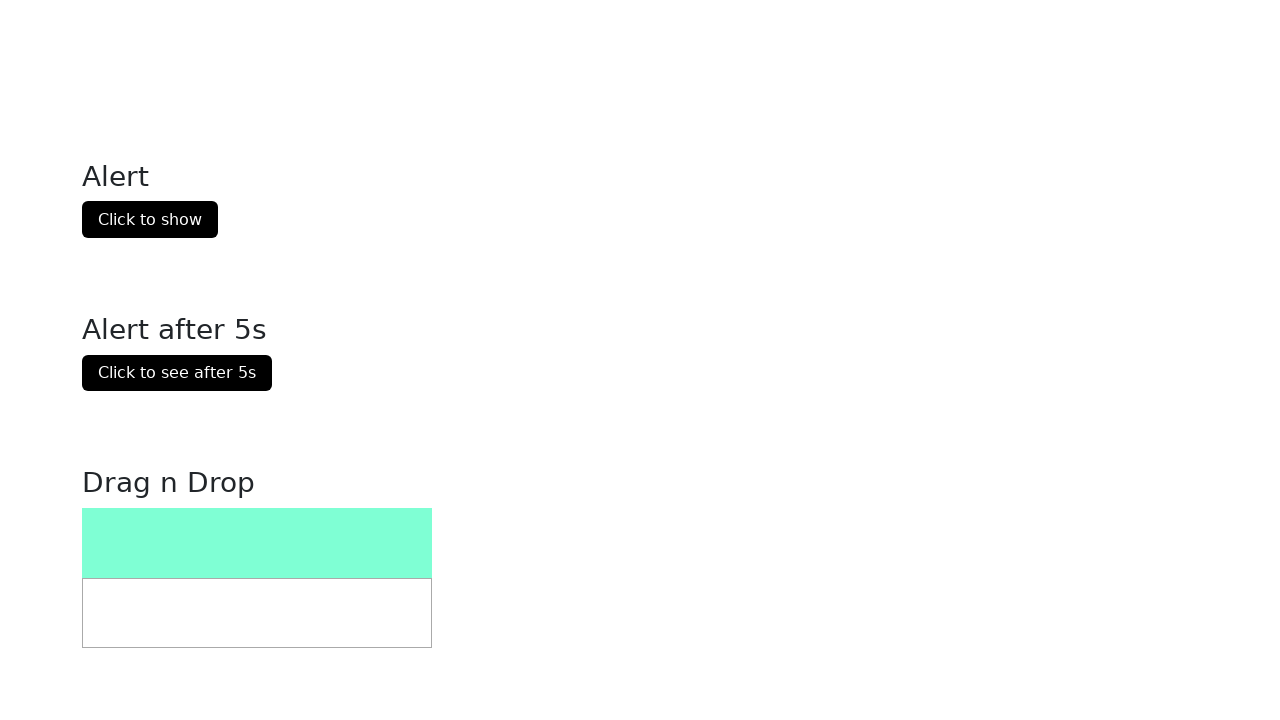

Set up dialog handler to automatically accept alerts
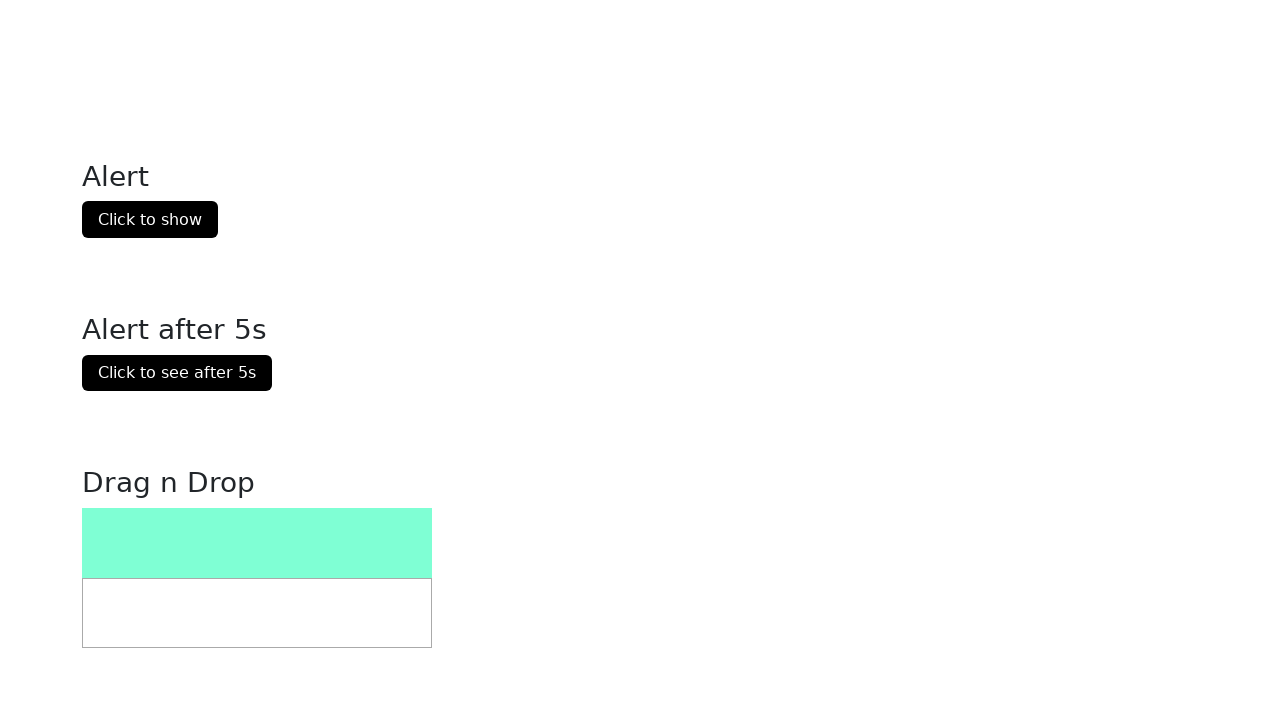

Waited 6 seconds for delayed alert to appear and be handled
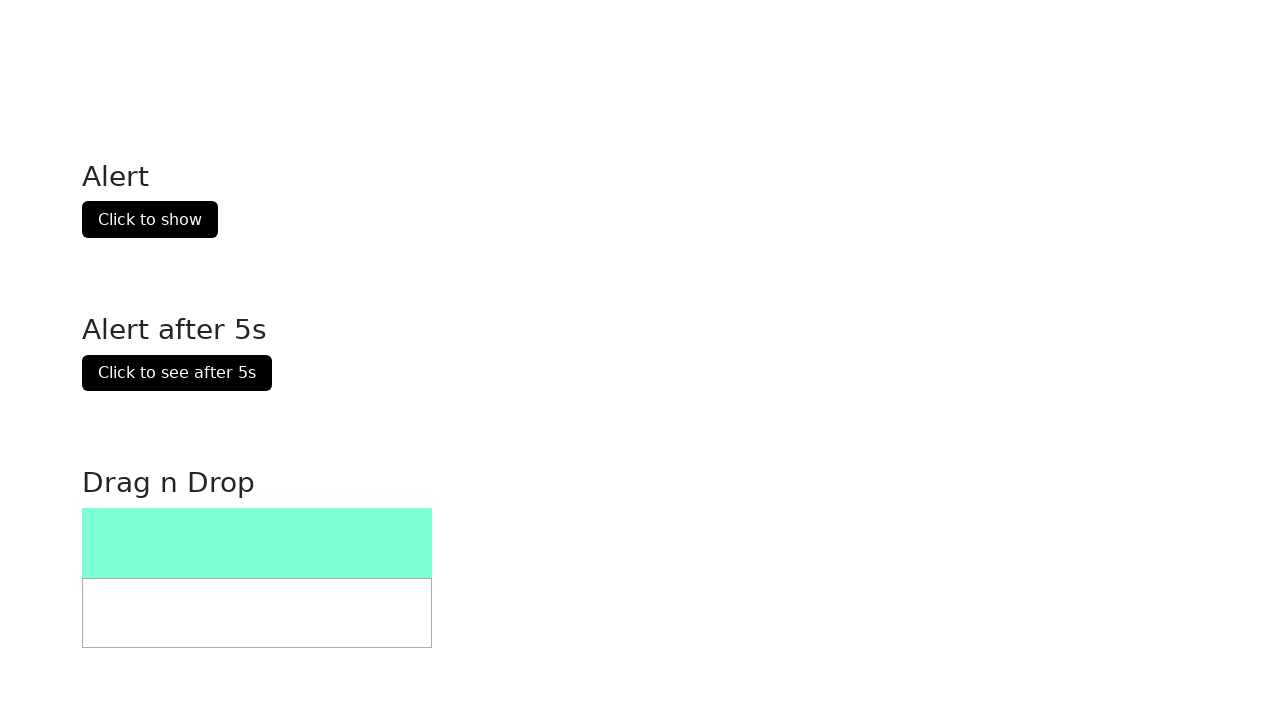

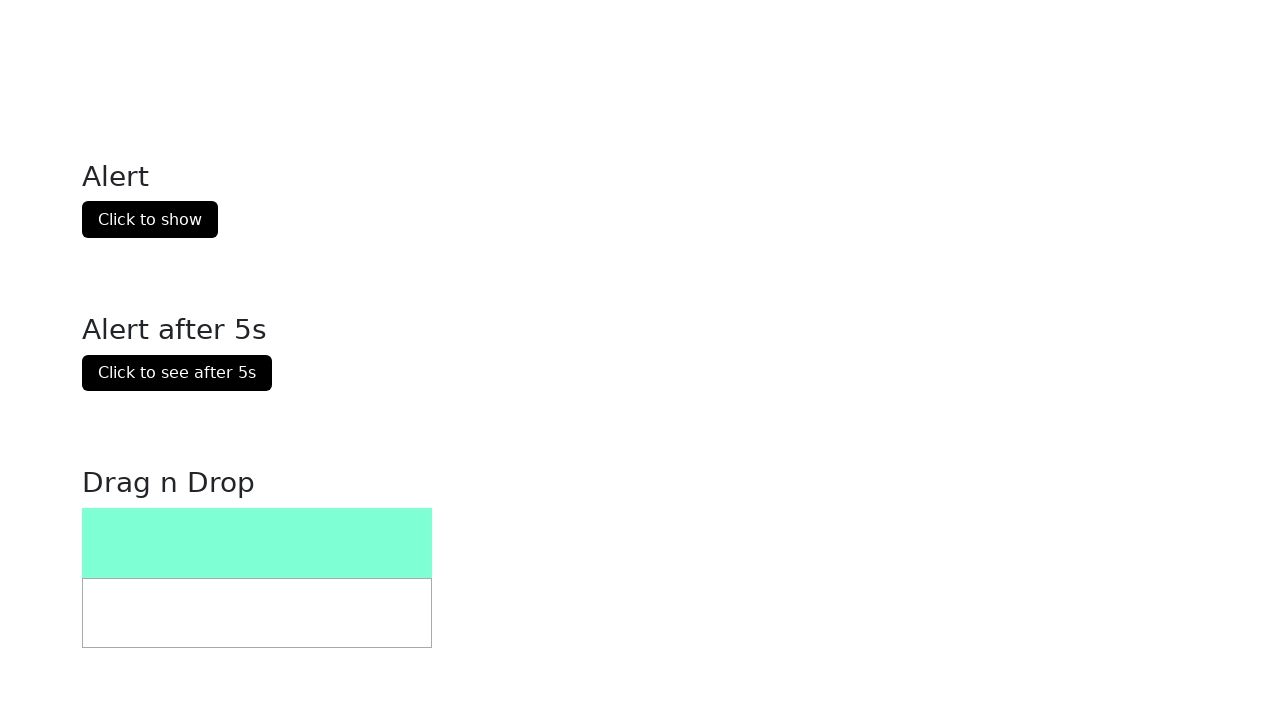